Tests frame handling by entering text in the main page, switching to an iframe, and selecting an option from a dropdown within the frame

Starting URL: https://www.hyrtutorials.com/p/frames-practice.html

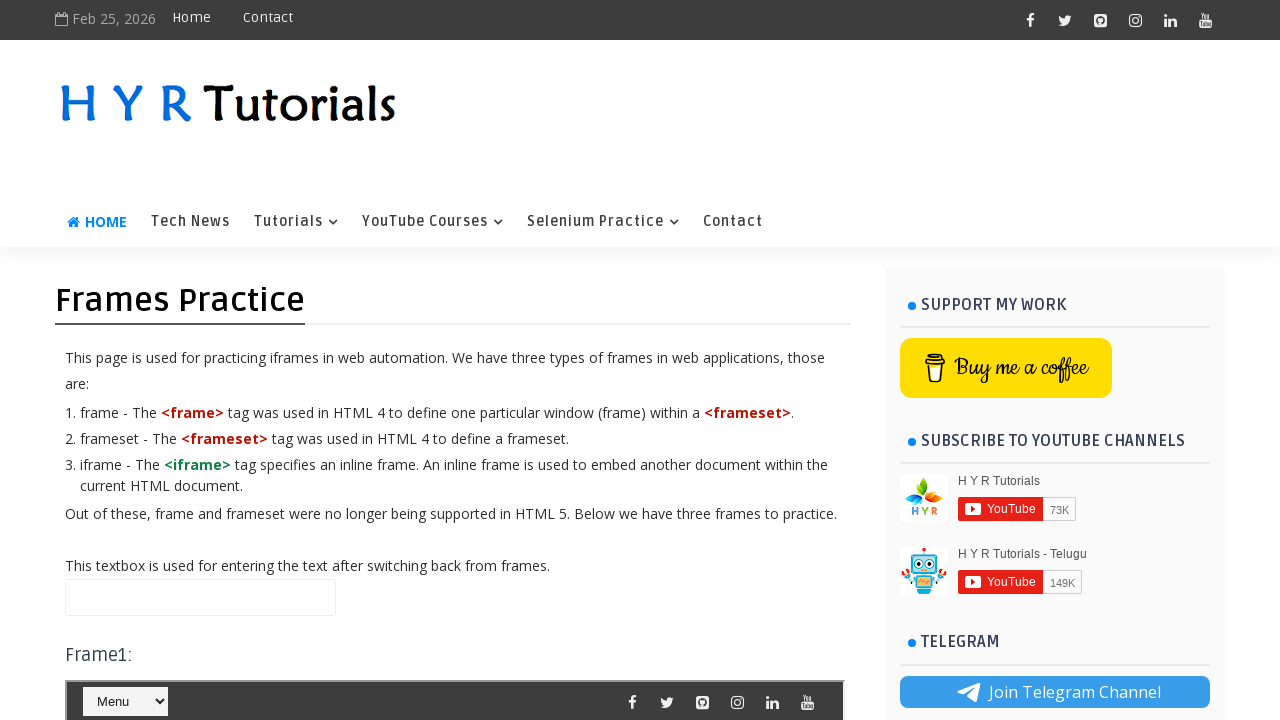

Filled main page input field with 'hello frames' on input#name
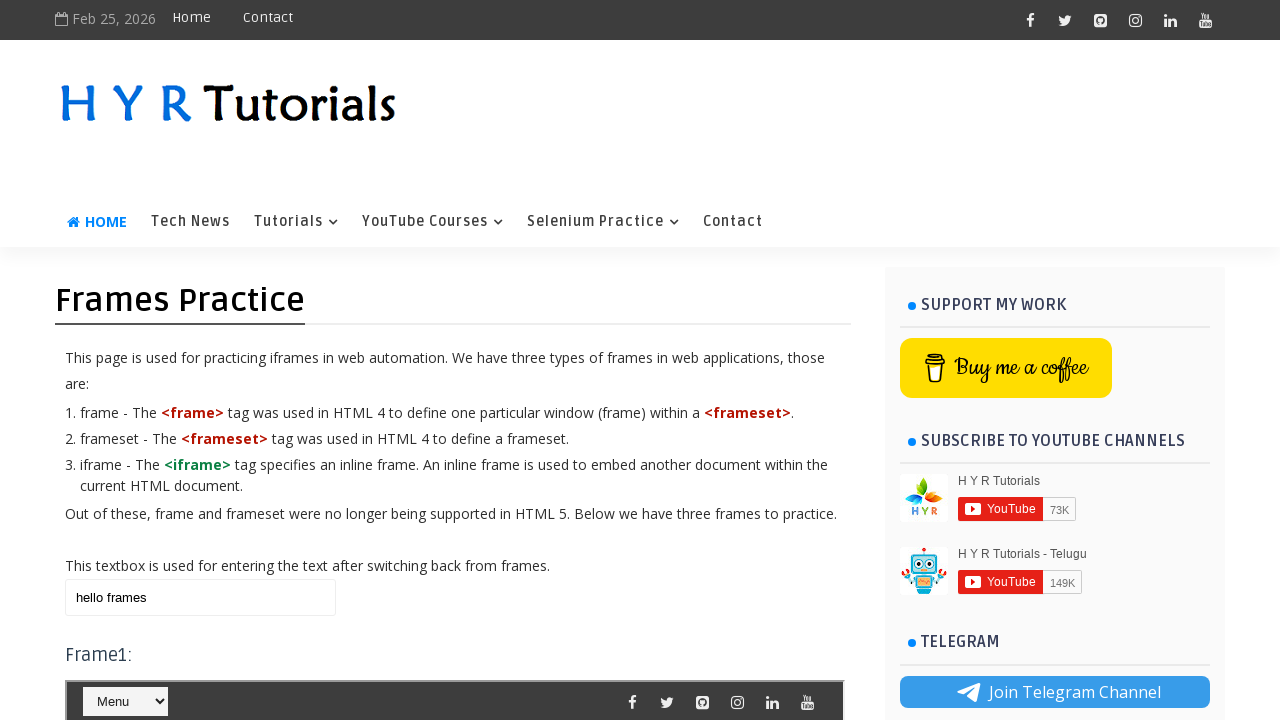

Located iframe with id 'frm1'
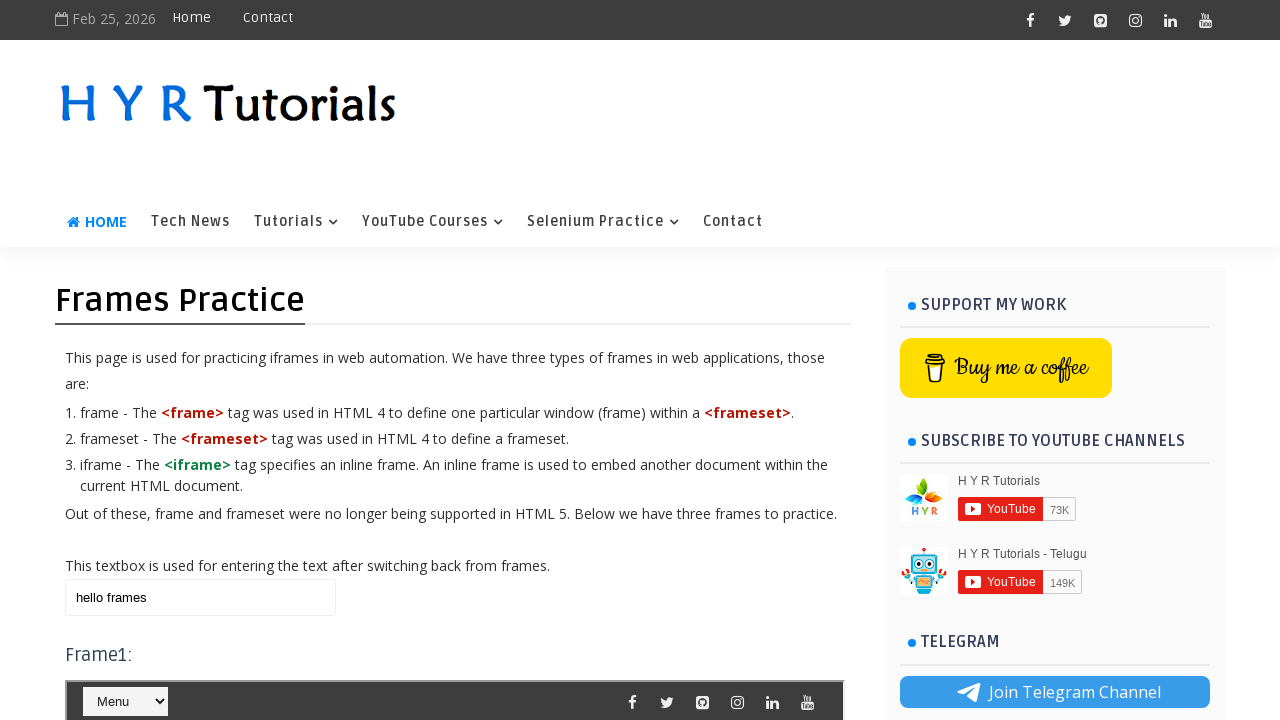

Selected 'Java' from dropdown in iframe on #frm1 >> internal:control=enter-frame >> select#course
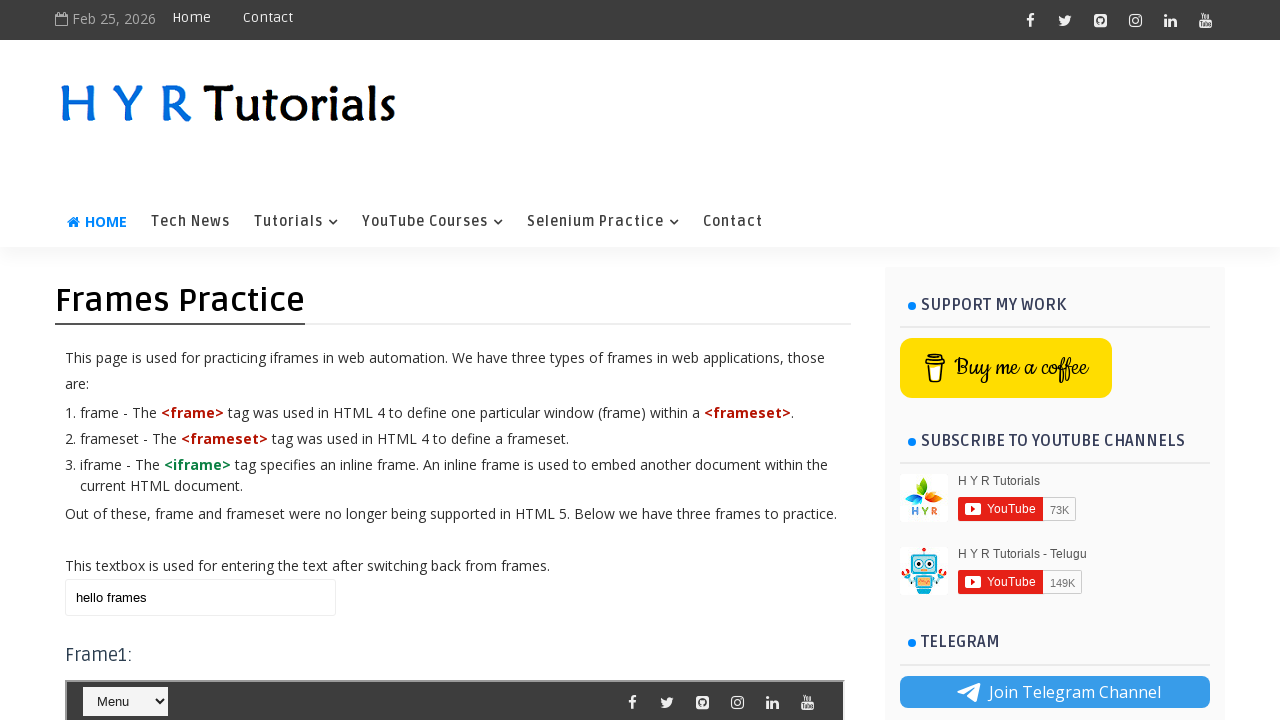

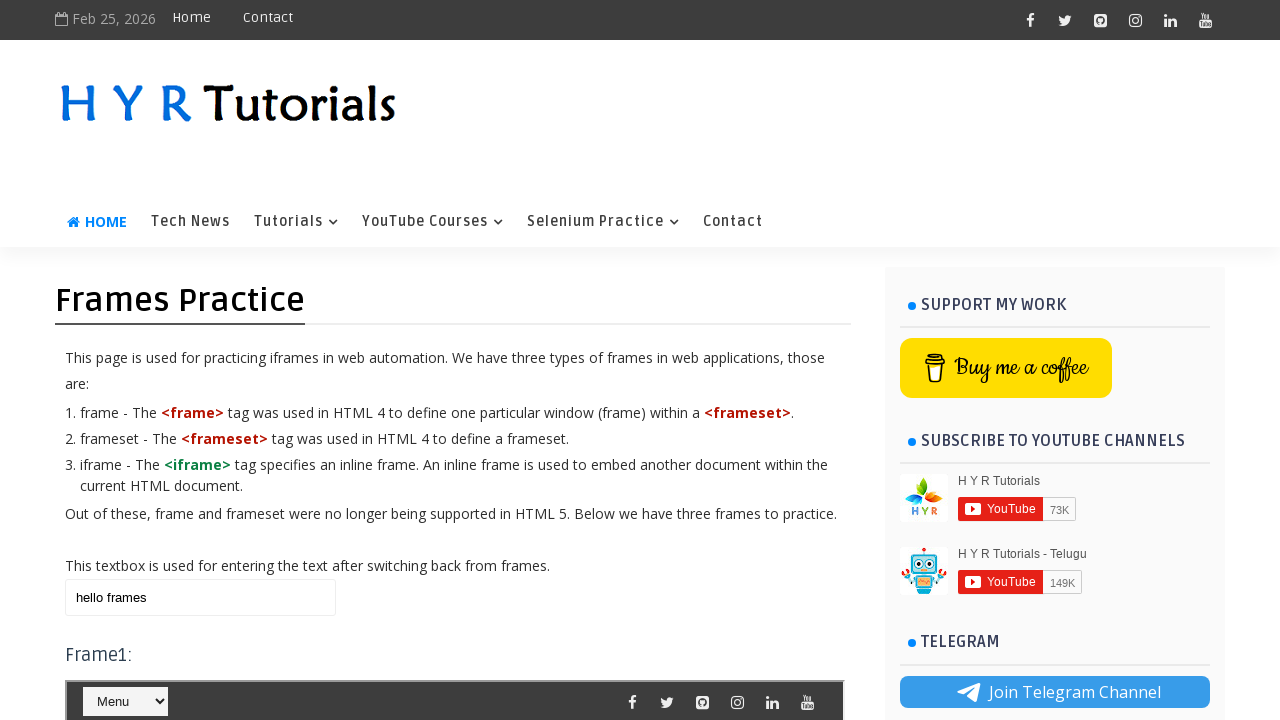